Navigates to W3Schools HTML tables page and verifies table data is displayed by accessing table rows and cells

Starting URL: https://www.w3schools.com/html/html_tables.asp

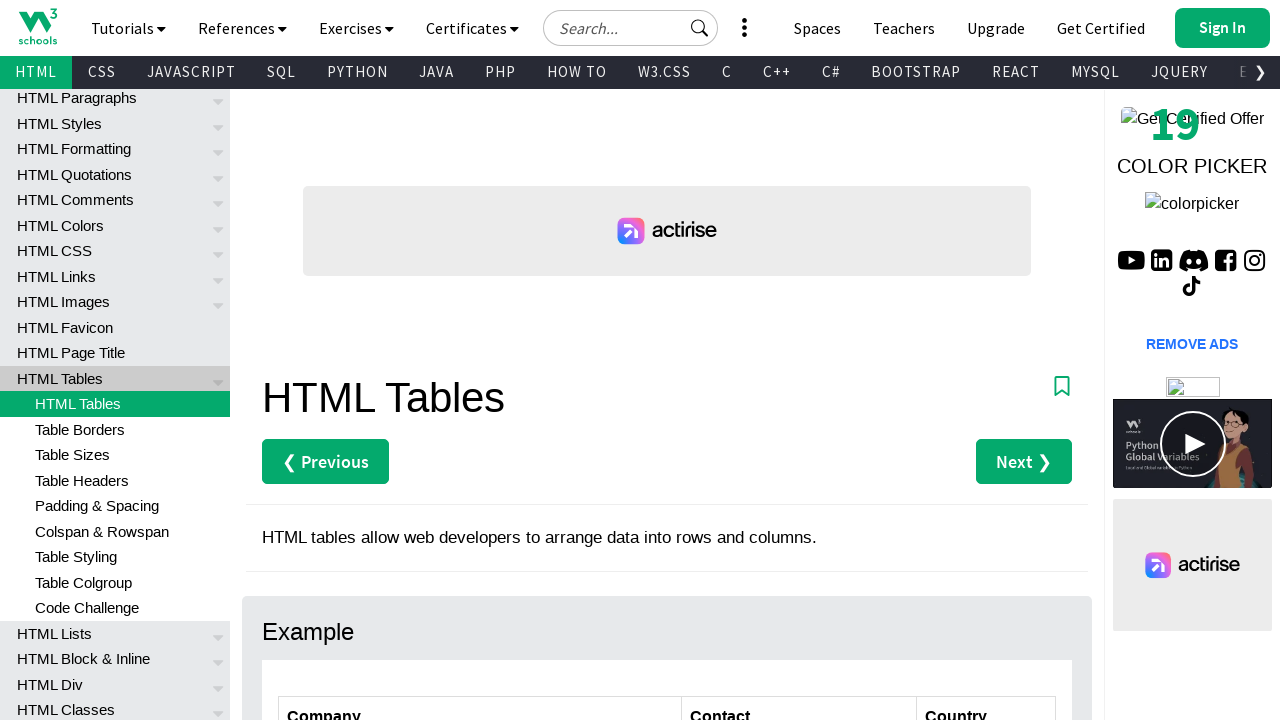

Navigated to W3Schools HTML tables page
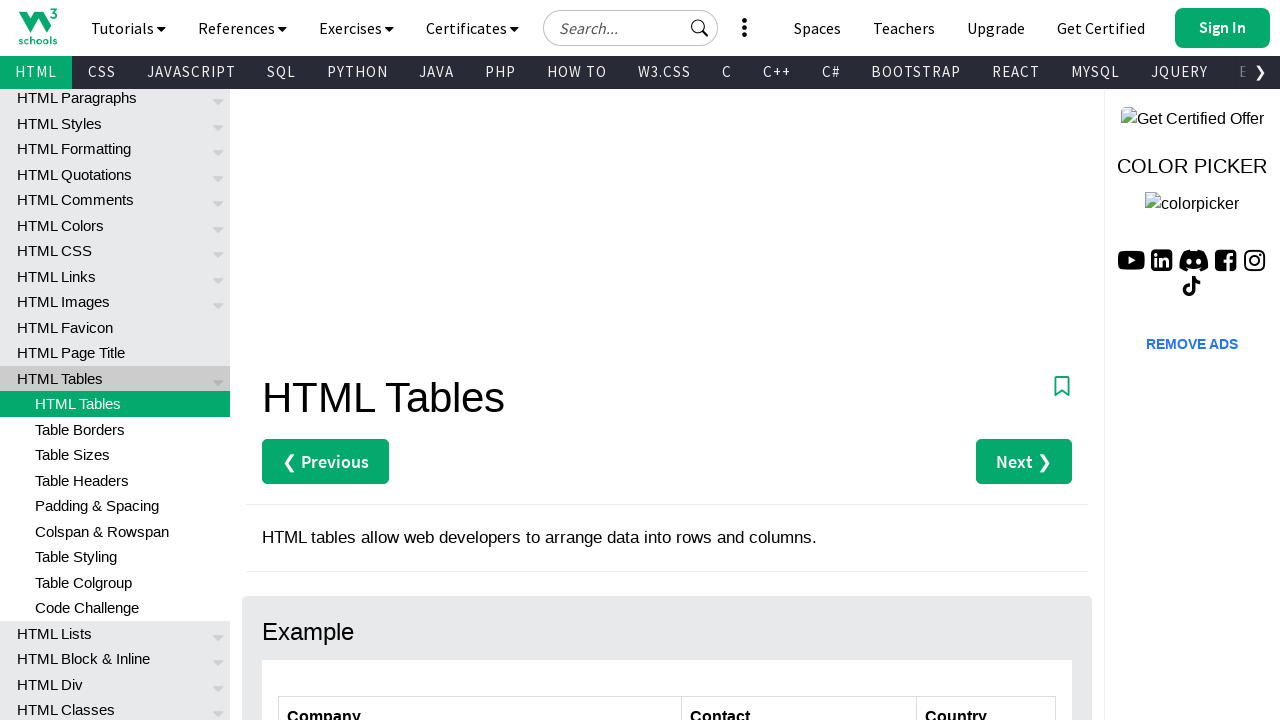

Table with id 'customers' loaded and is visible
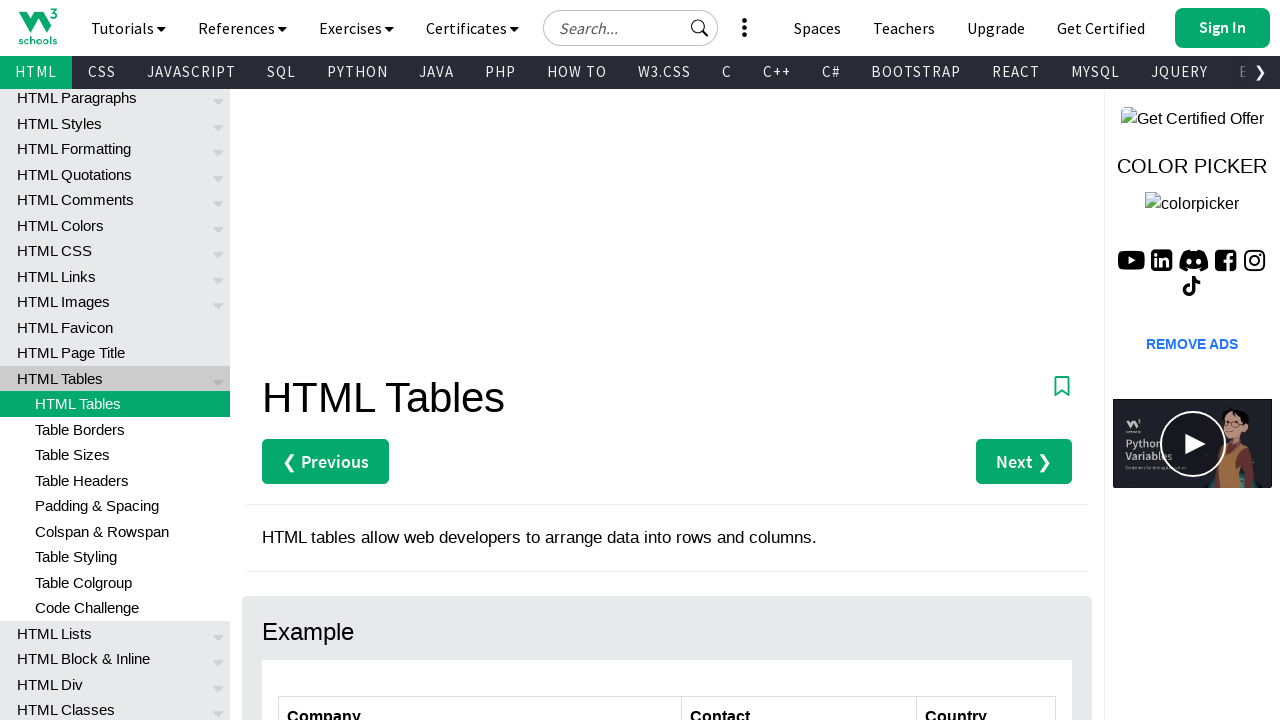

Second row of table body is present with table cells
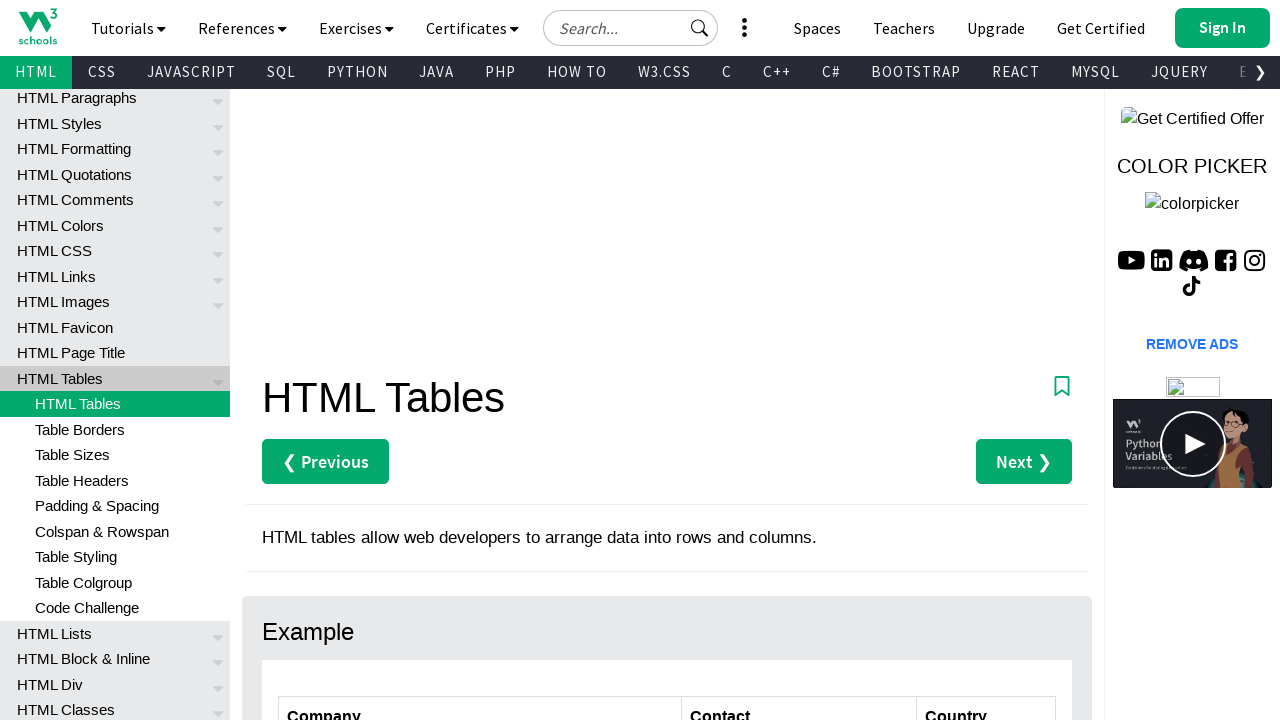

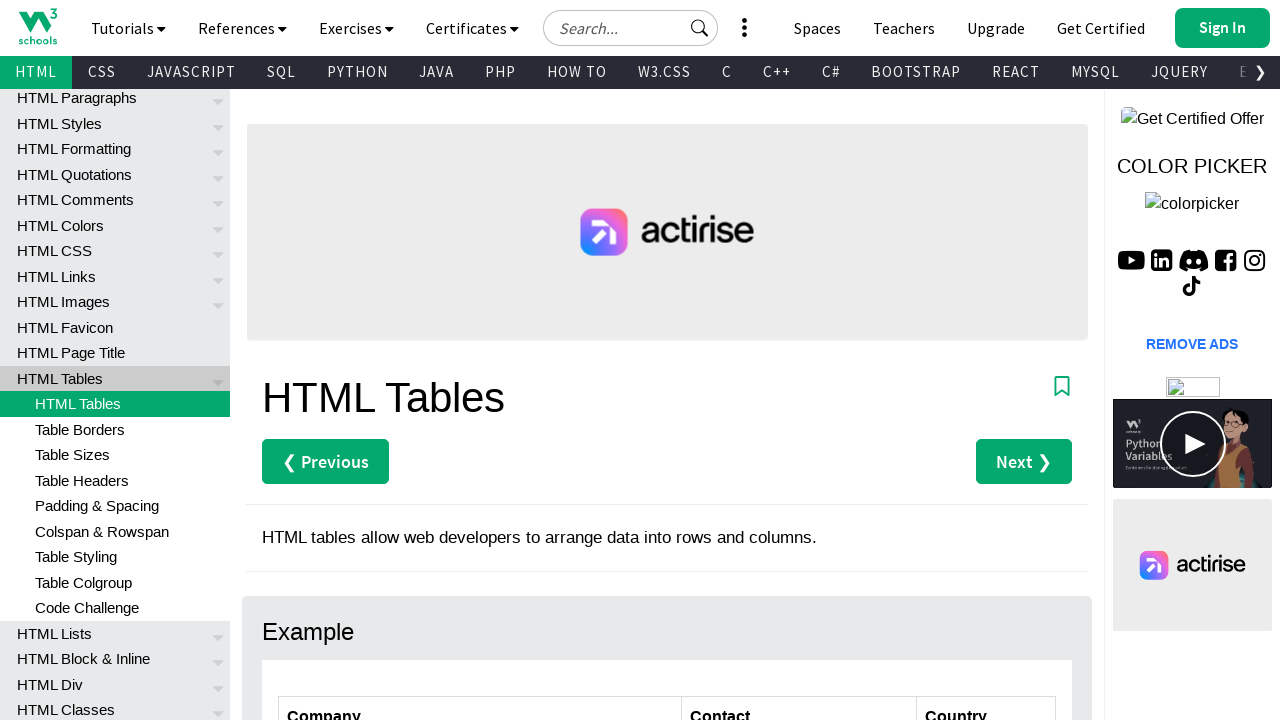